Navigates to W3Schools website and clicks on an element

Starting URL: https://www.w3schools.com

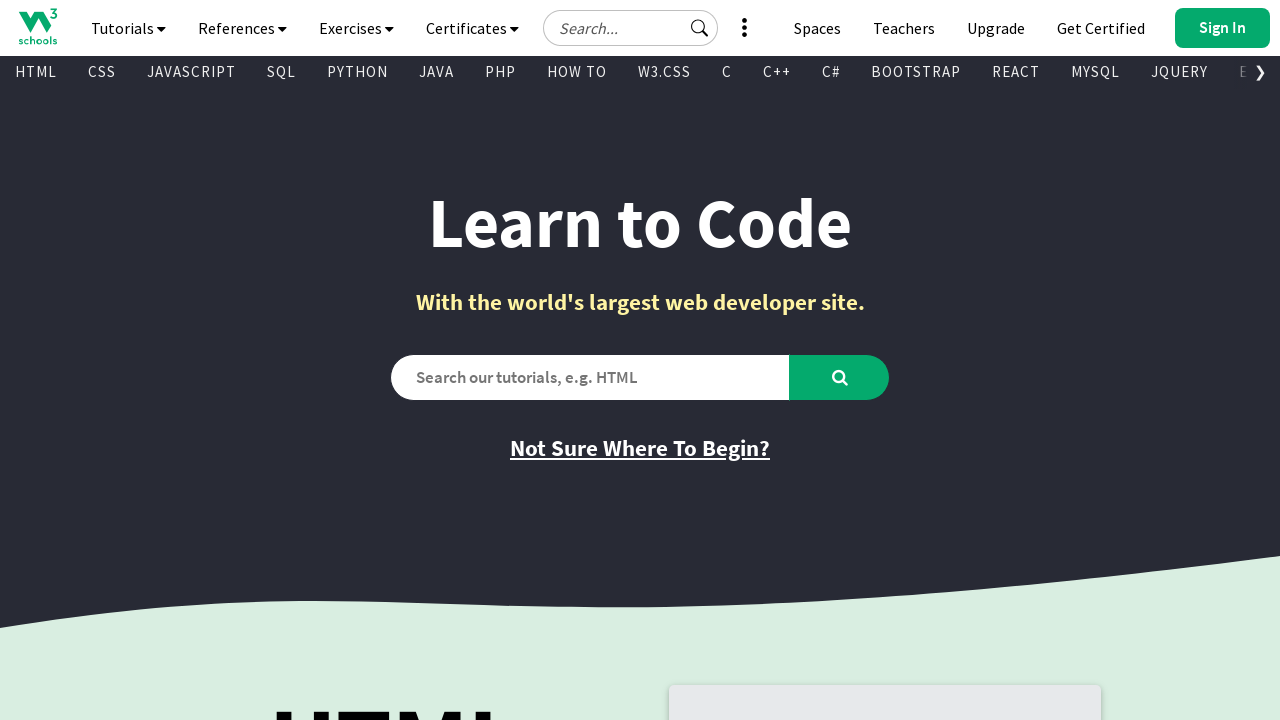

Clicked the first button element on W3Schools website at (840, 377) on button:first-of-type
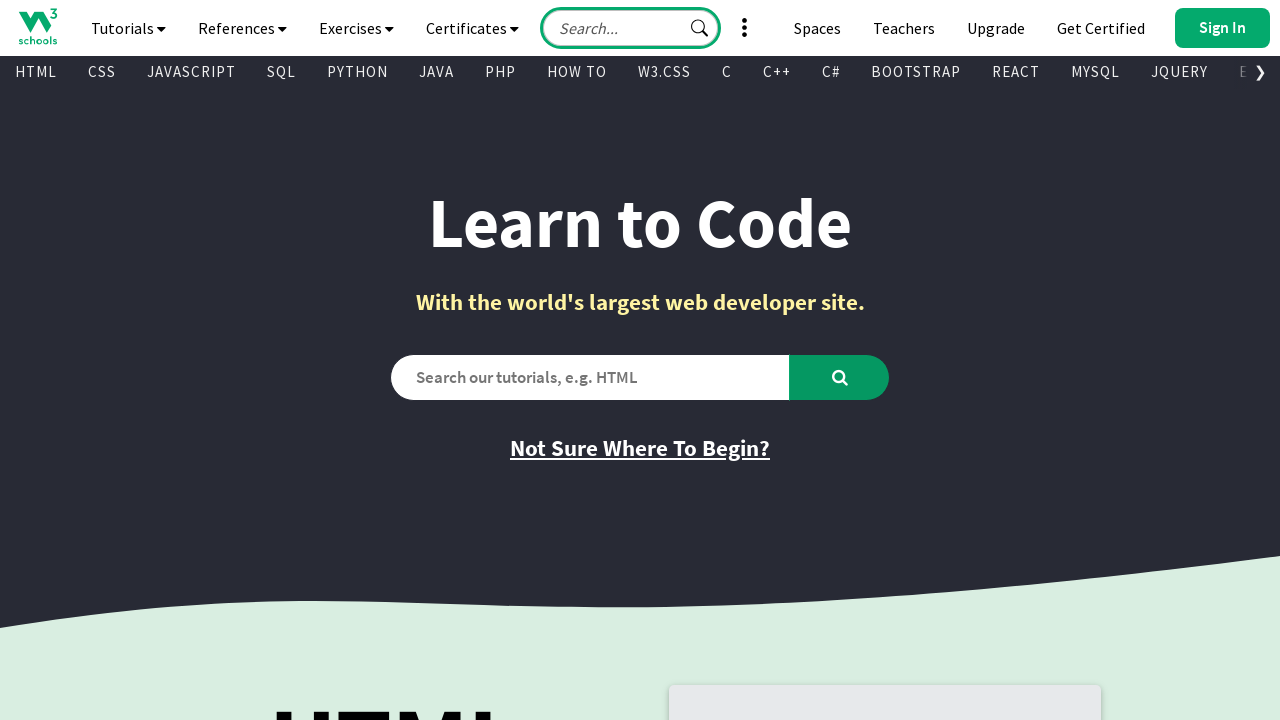

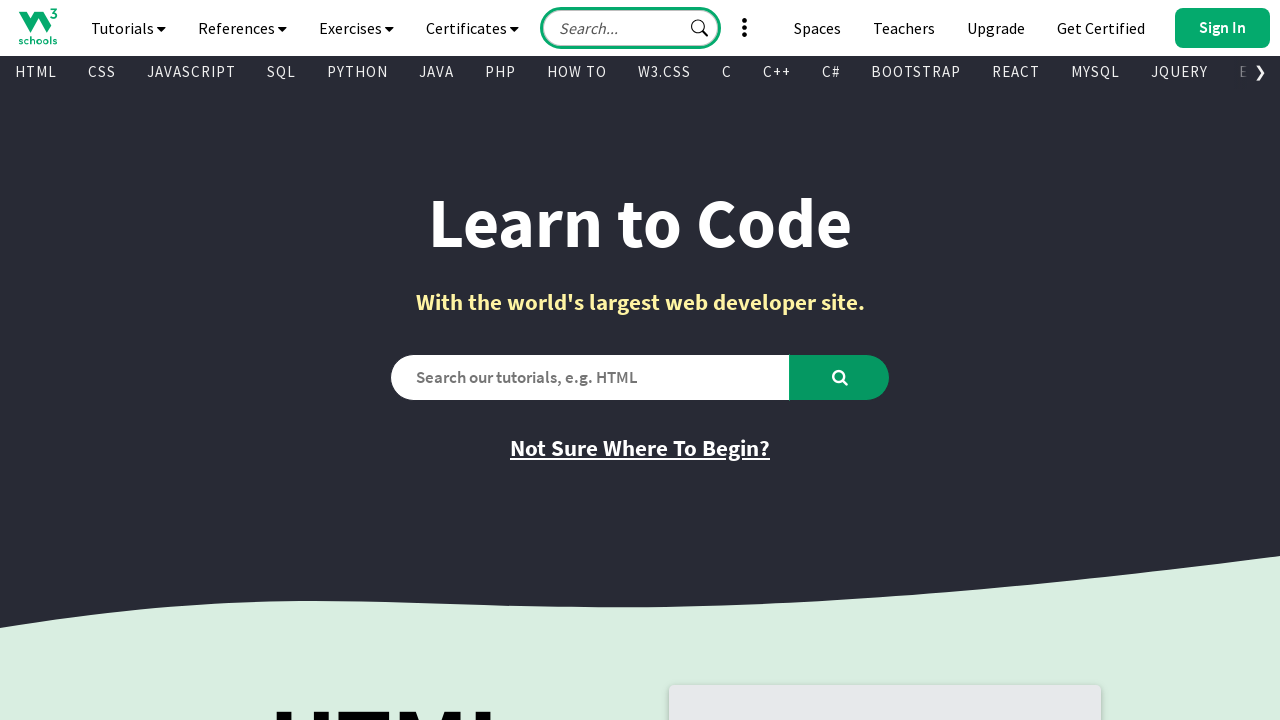